Tests explicit wait functionality on a demo page by clicking buttons and filling text fields that appear after delays

Starting URL: https://www.hyrtutorials.com/p/waits-demo.html

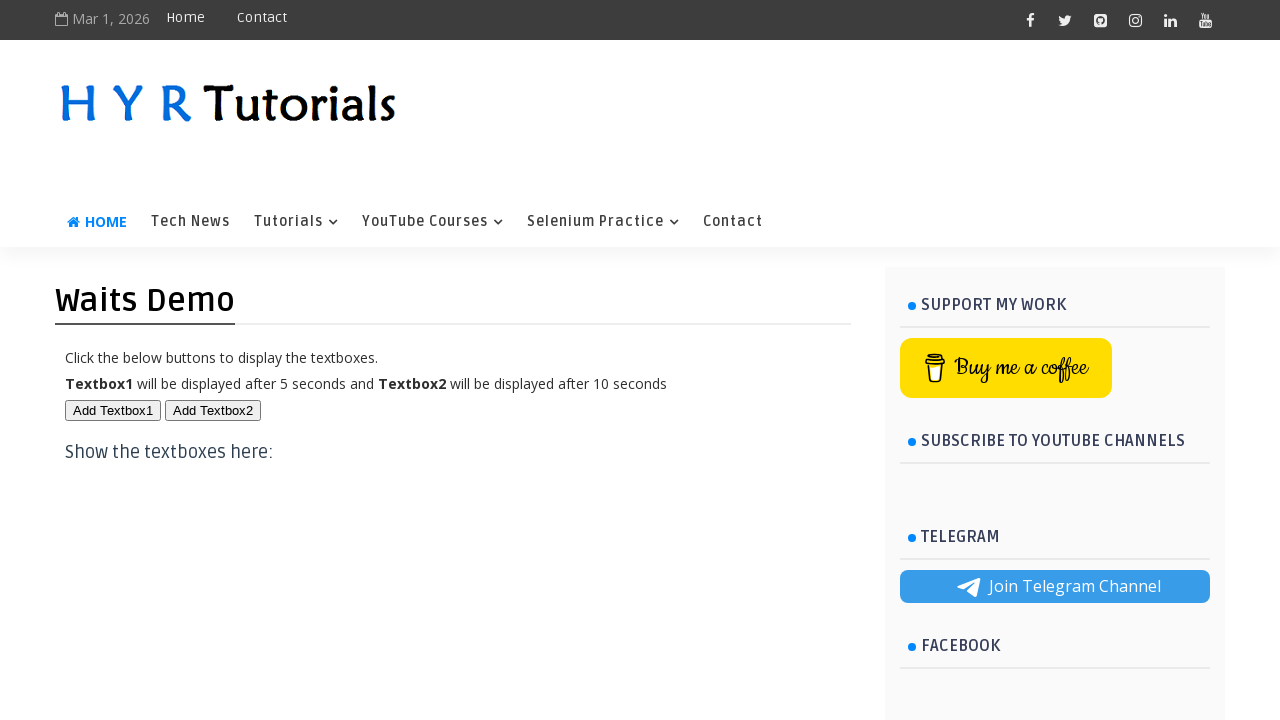

Clicked first button (#btn1) at (113, 410) on #btn1
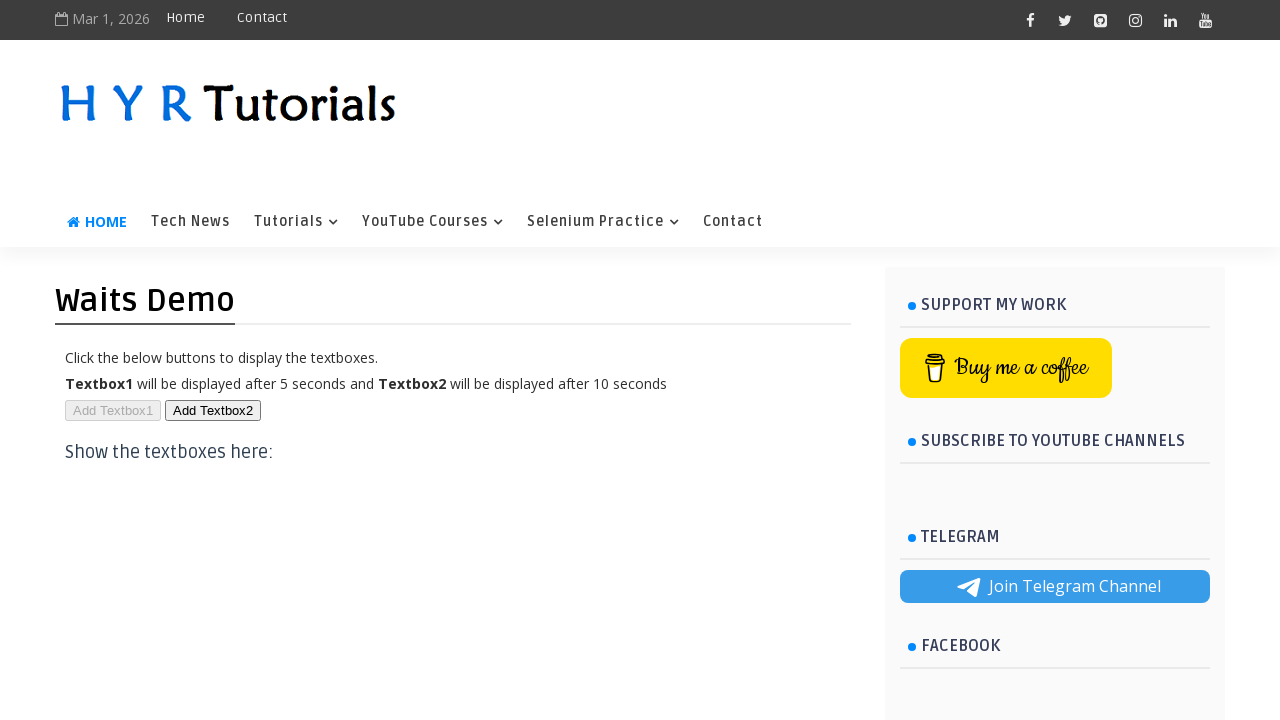

Clicked second button (#btn2) at (213, 410) on #btn2
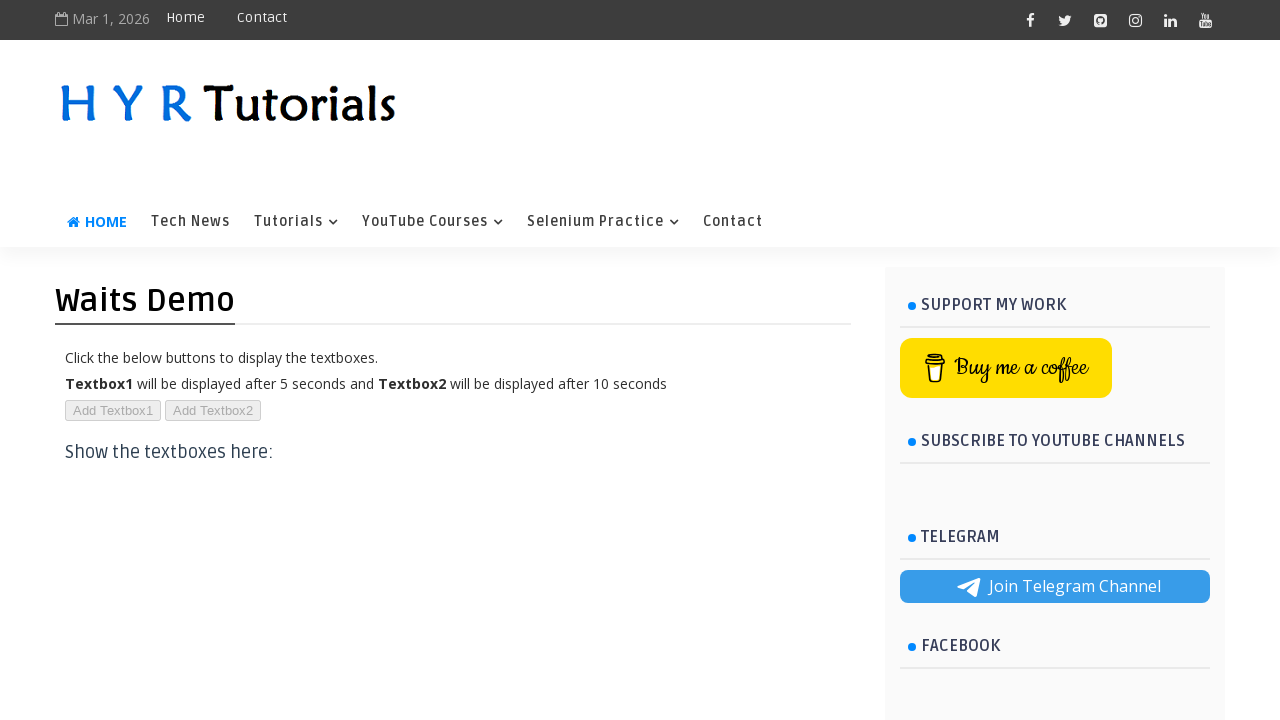

First text input (#txt1) became visible after waiting
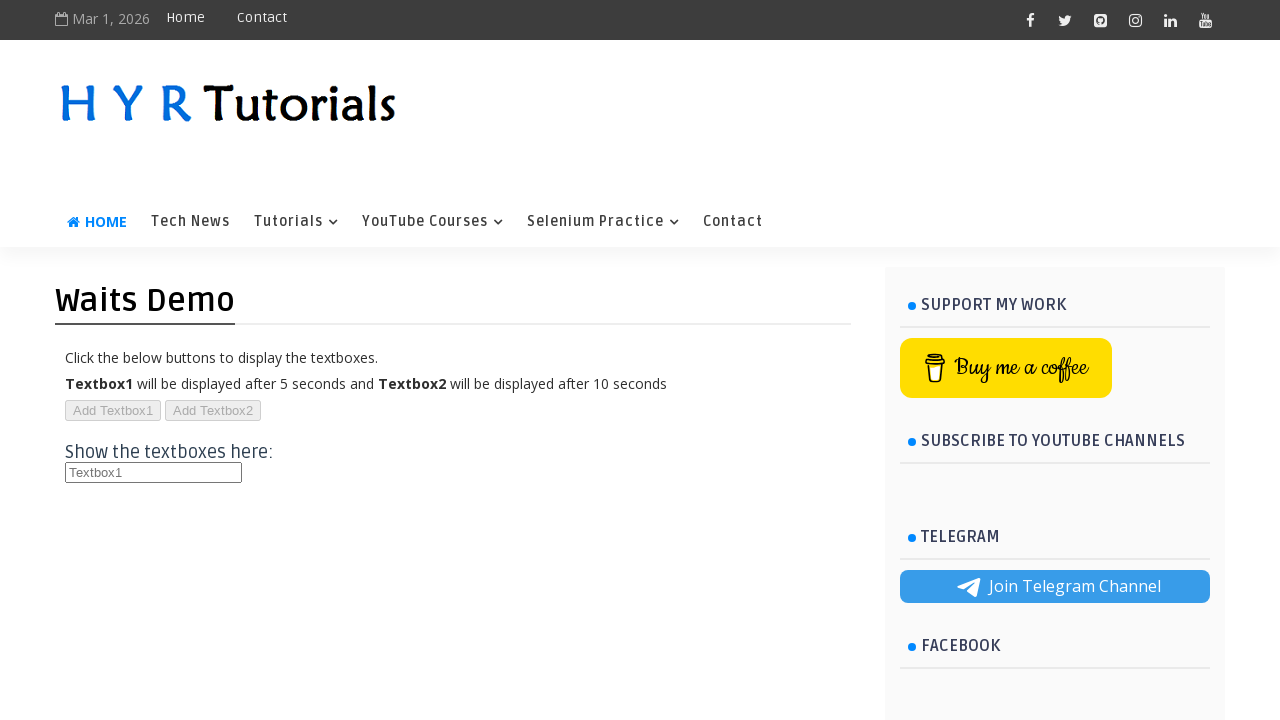

Filled first text input with 'testuser' on input#txt1
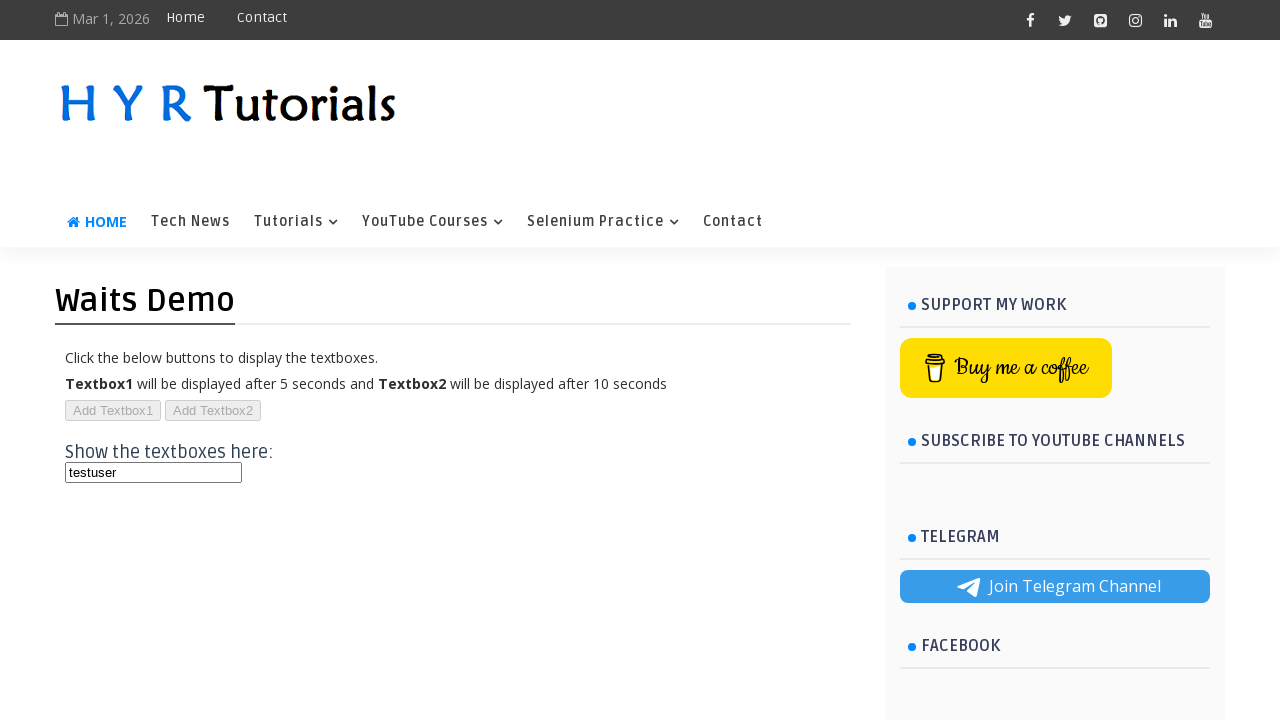

Second text input (#txt2) became visible after waiting
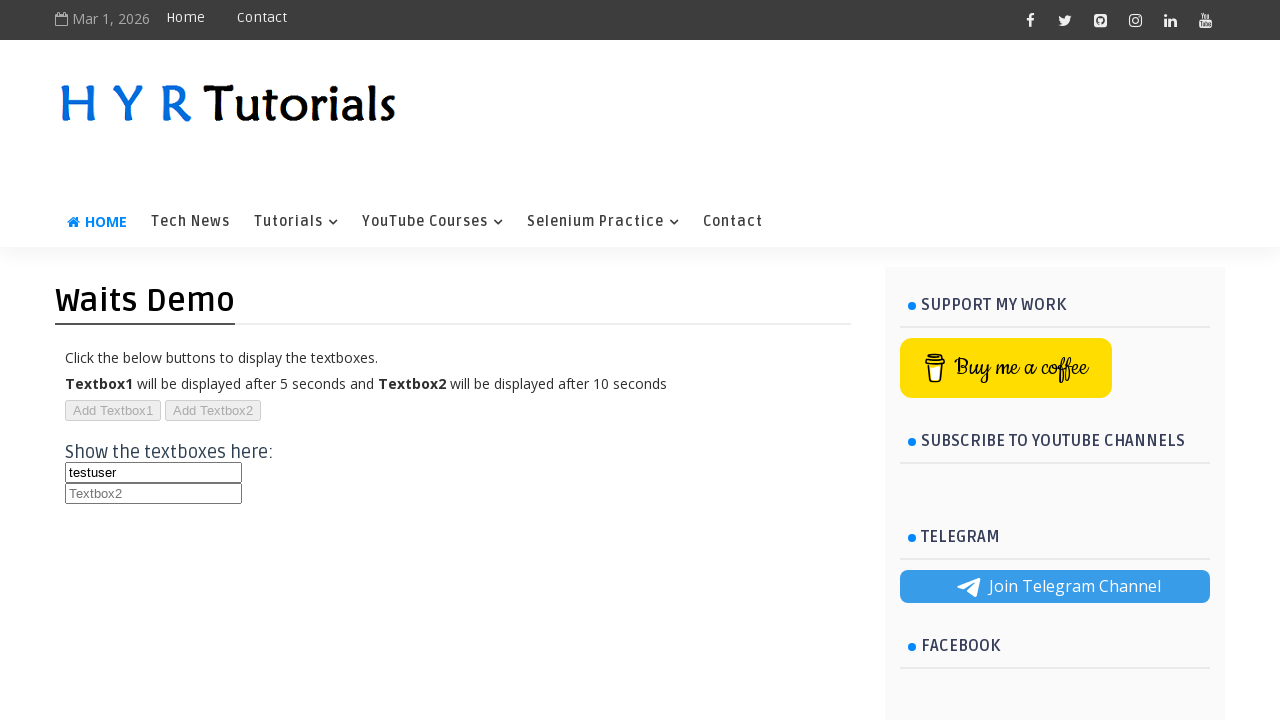

Filled second text input with 'automationtest' on input#txt2
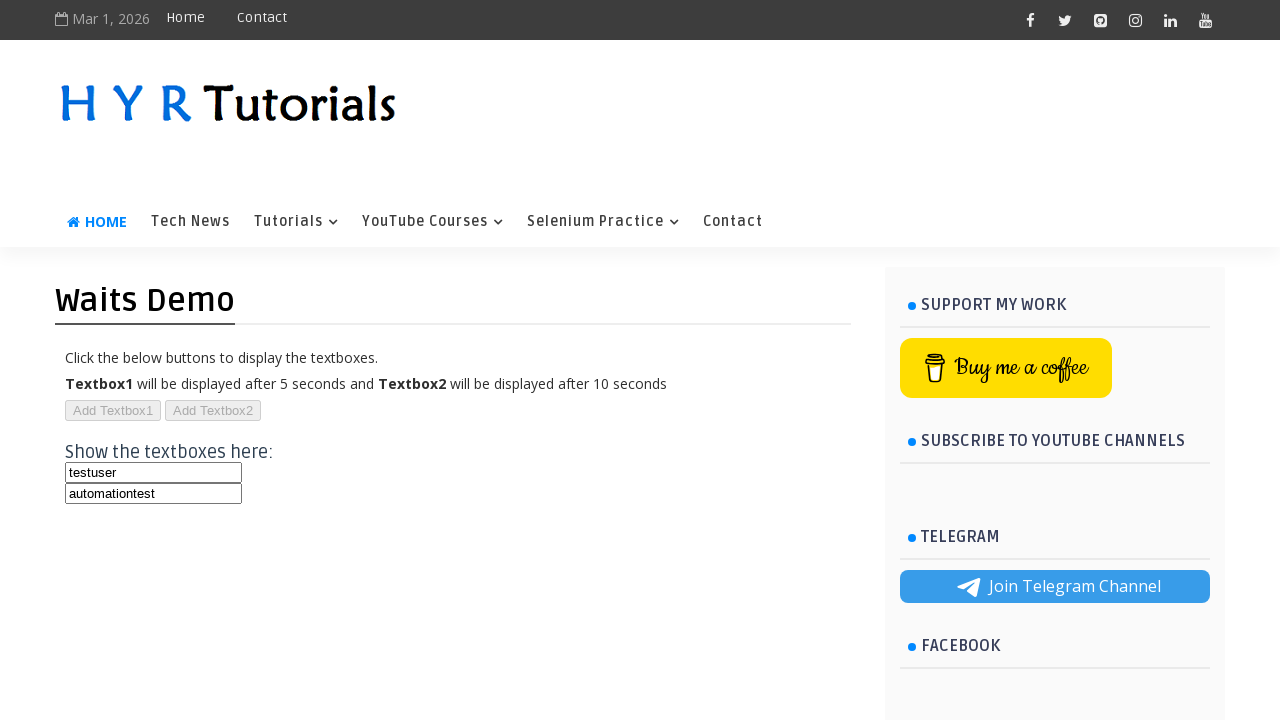

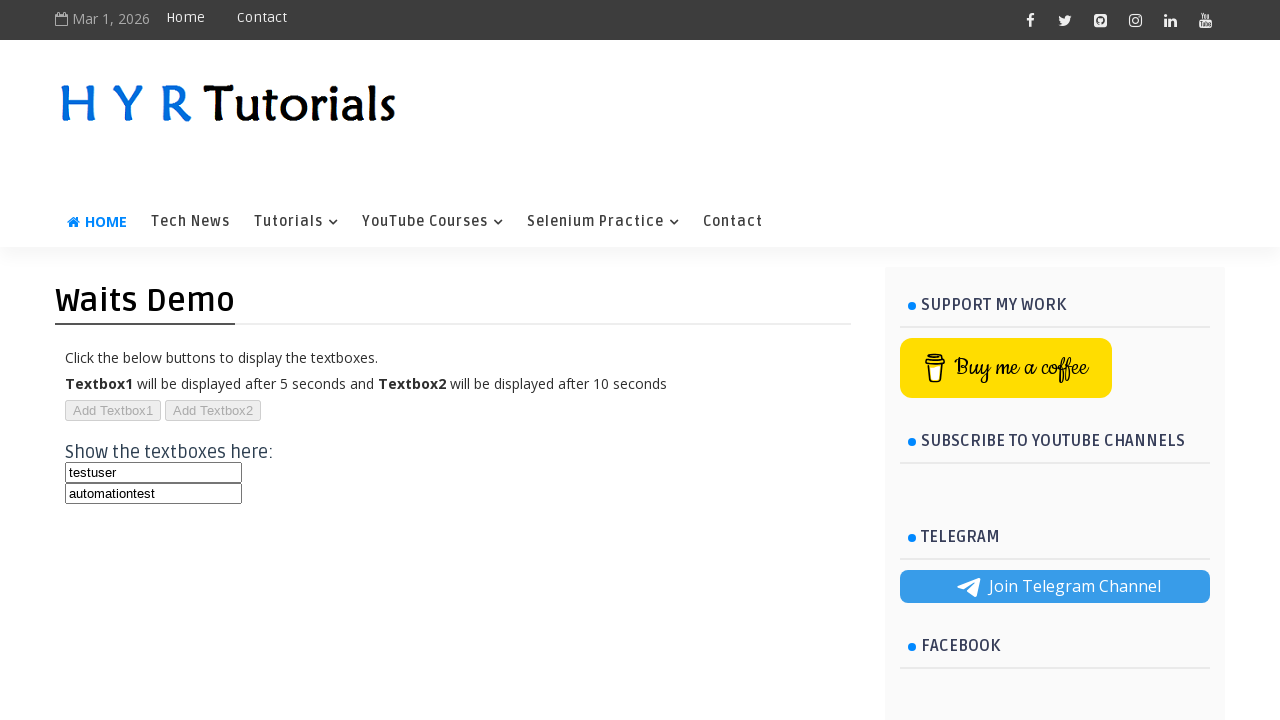